Tests dropdown selection using different methods: by value, by index, and by label

Starting URL: https://testautomationpractice.blogspot.com/

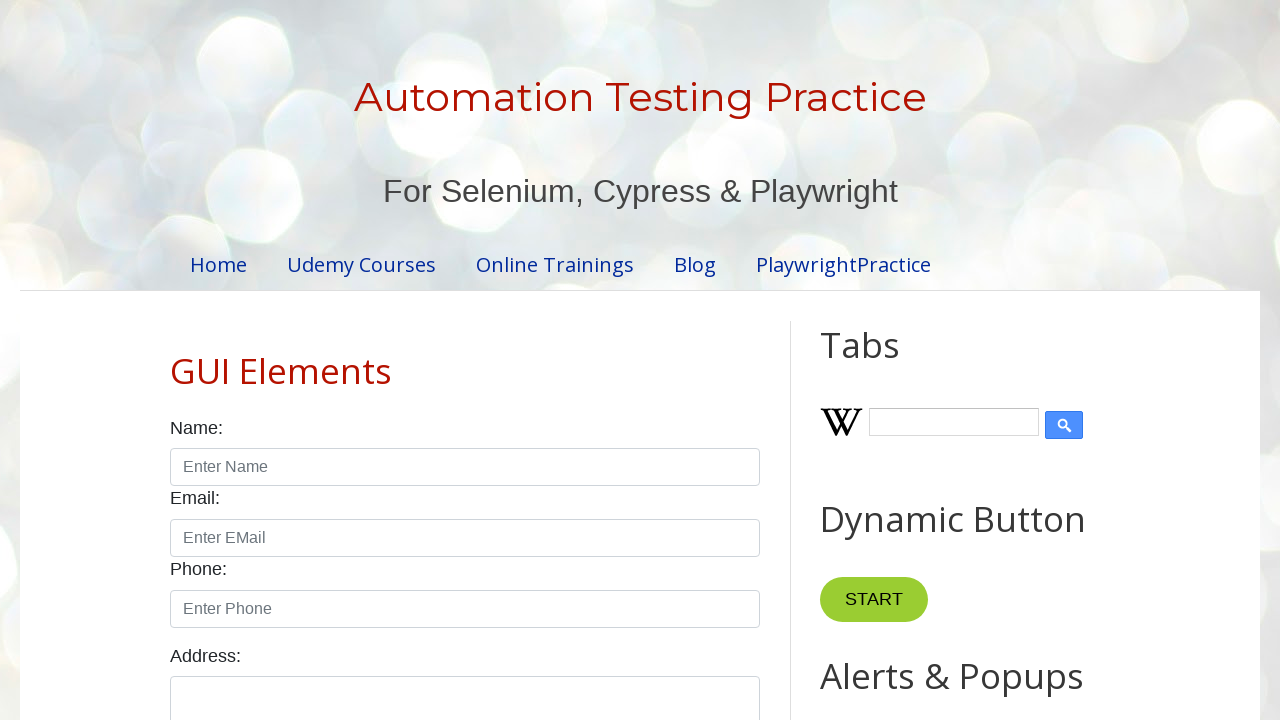

Clicked the country dropdown at (465, 360) on #country
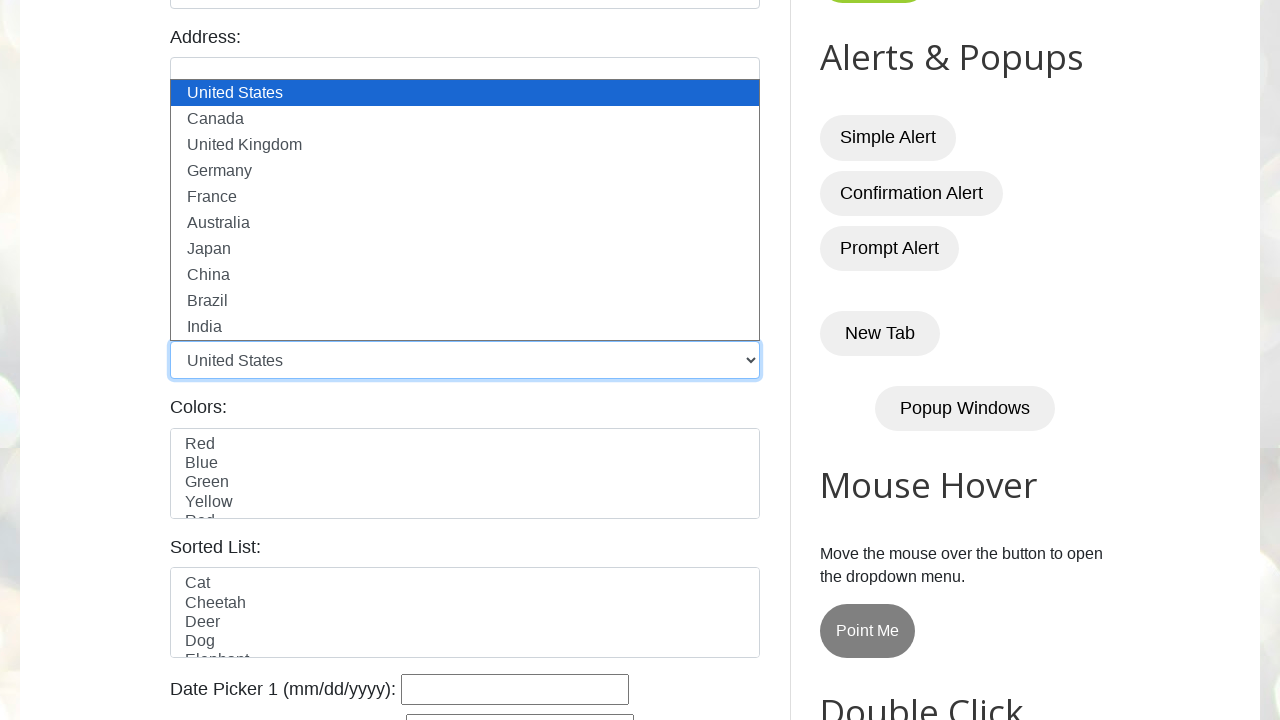

Selected 'Canada' from dropdown by value on #country
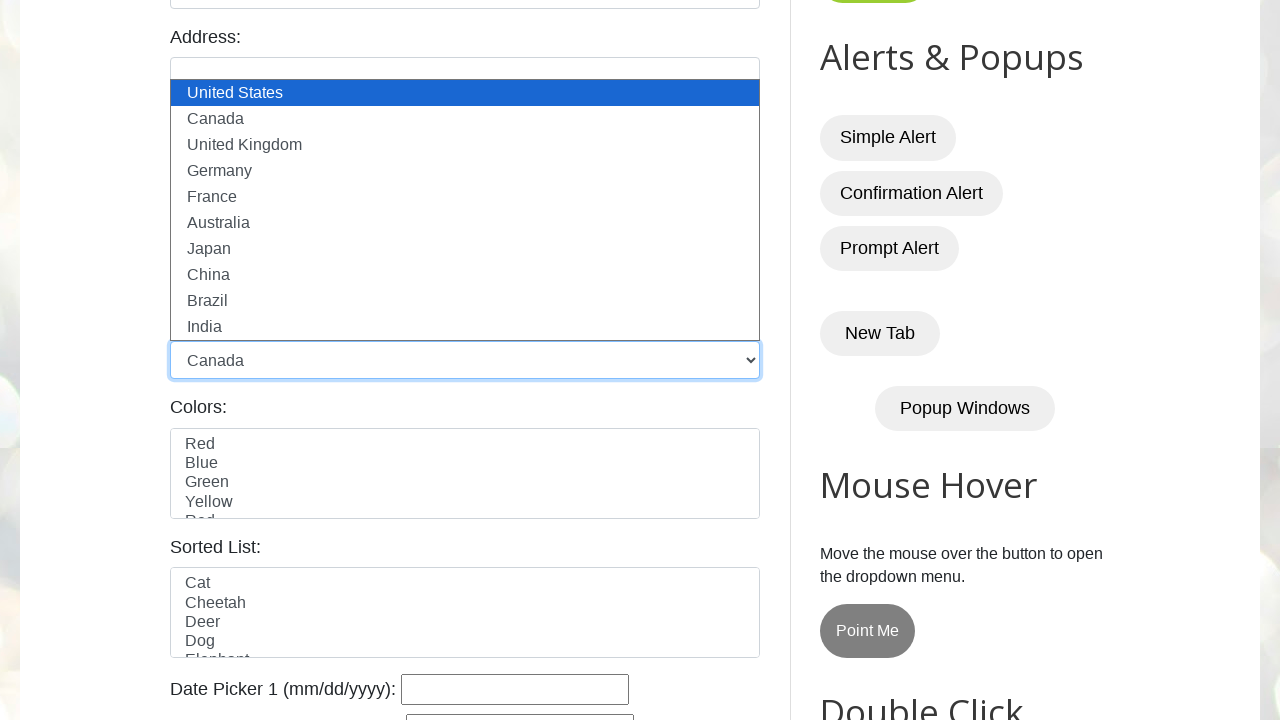

Selected option at index 2 from dropdown on #country
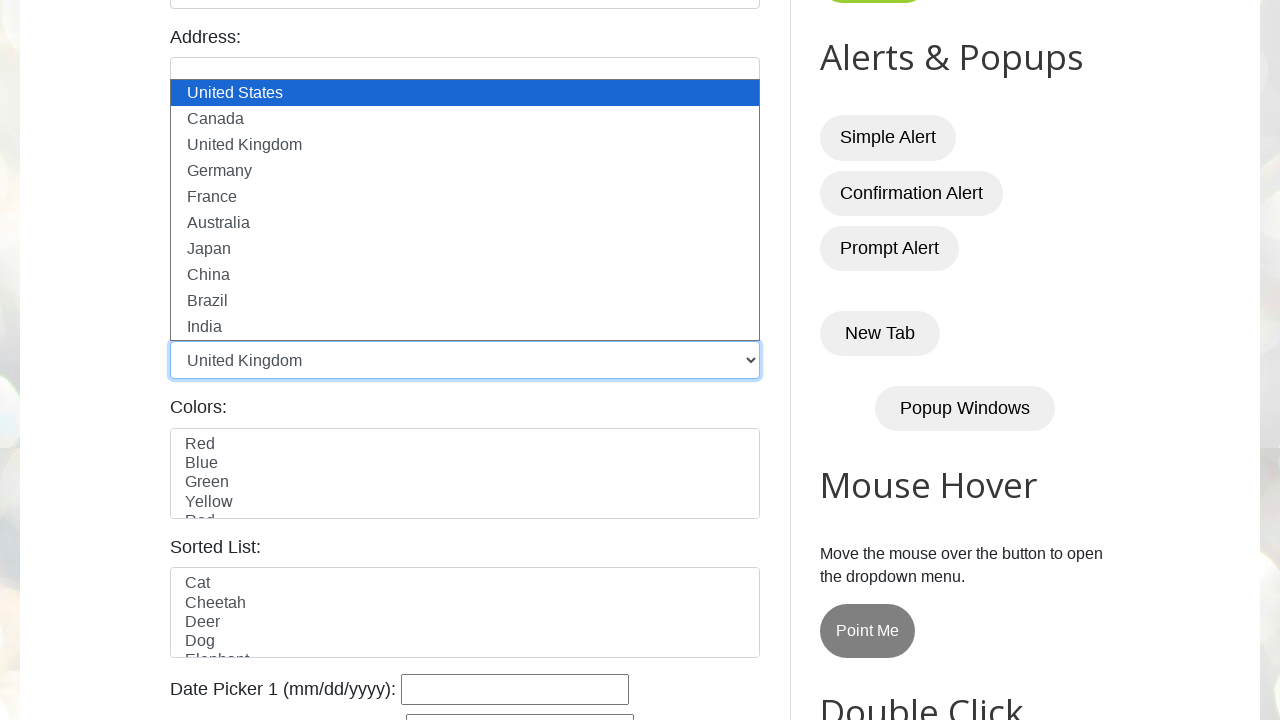

Selected 'Germany' from dropdown by label on #country
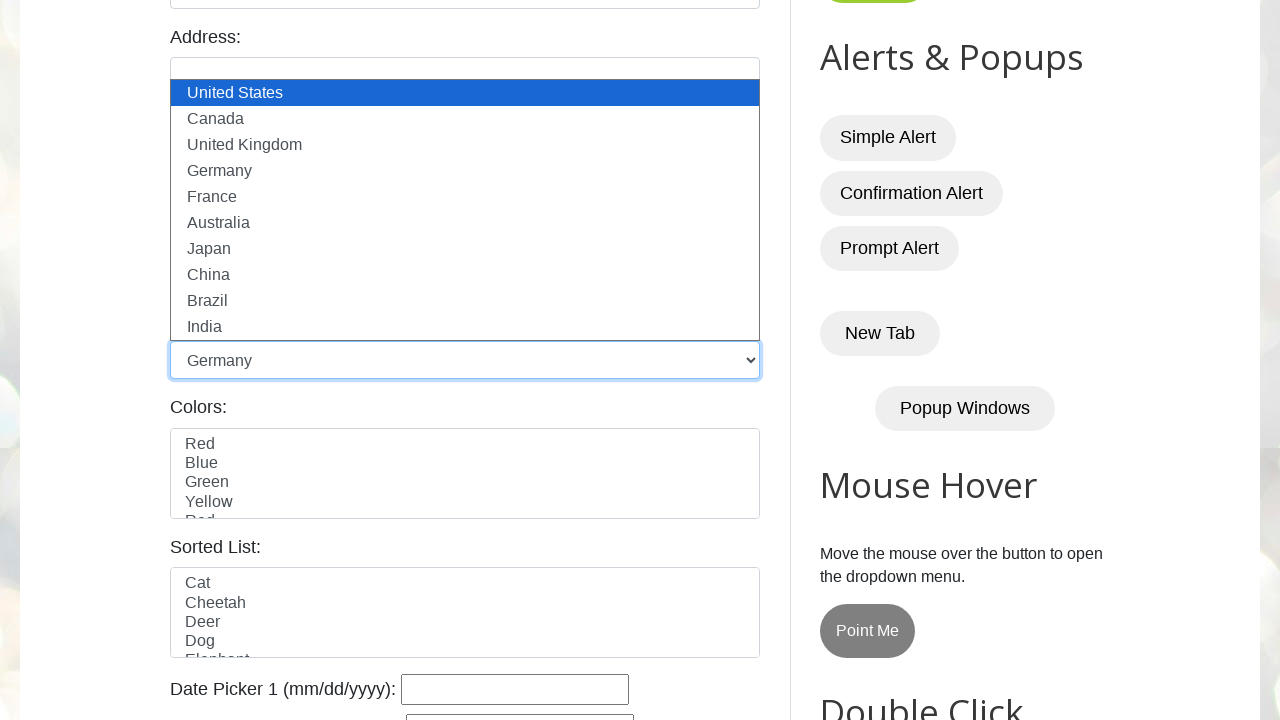

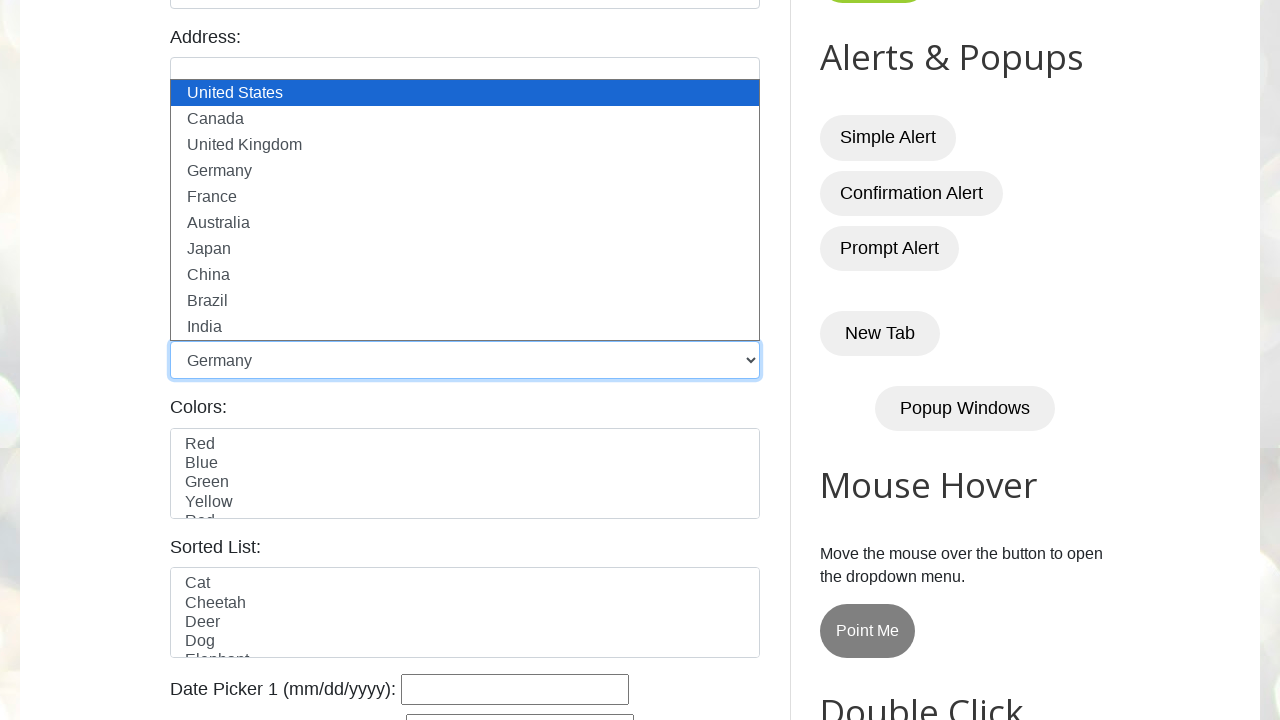